Tests right-click context menu functionality by right-clicking on an image element and then clicking through menu items in the popup menu

Starting URL: https://deluxe-menu.com/popup-mode-sample.html

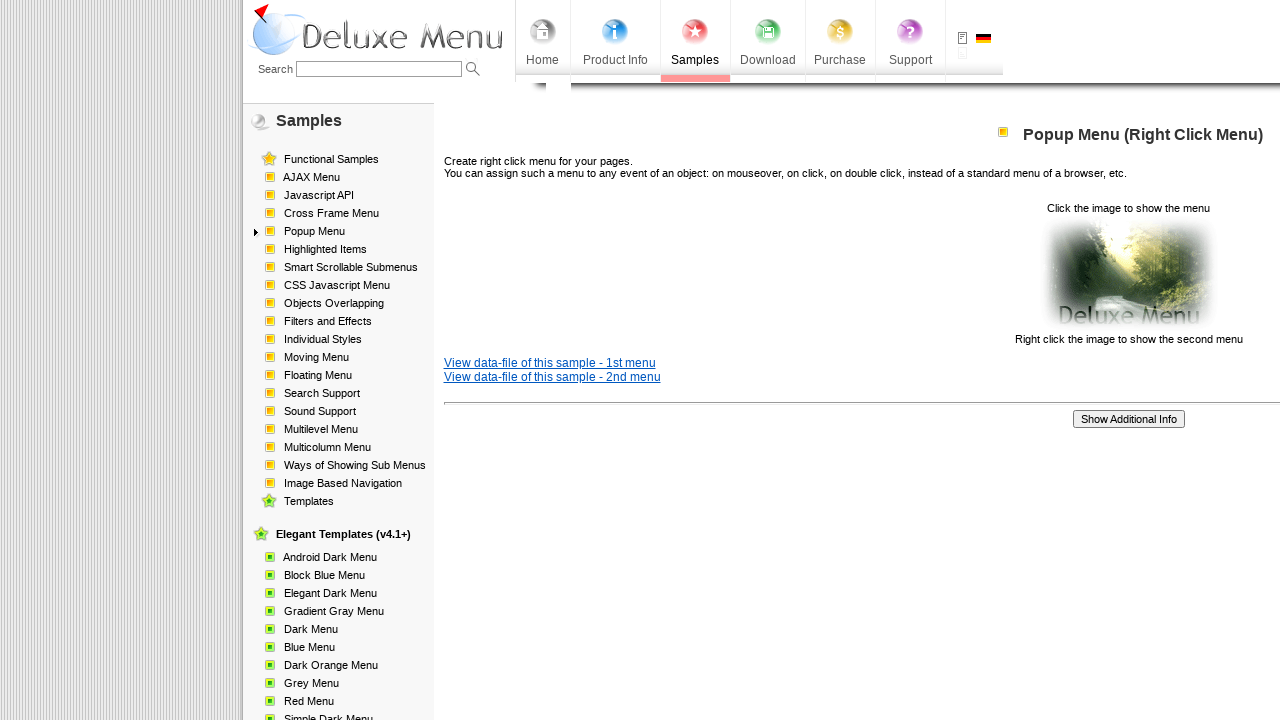

Located image element for right-click test
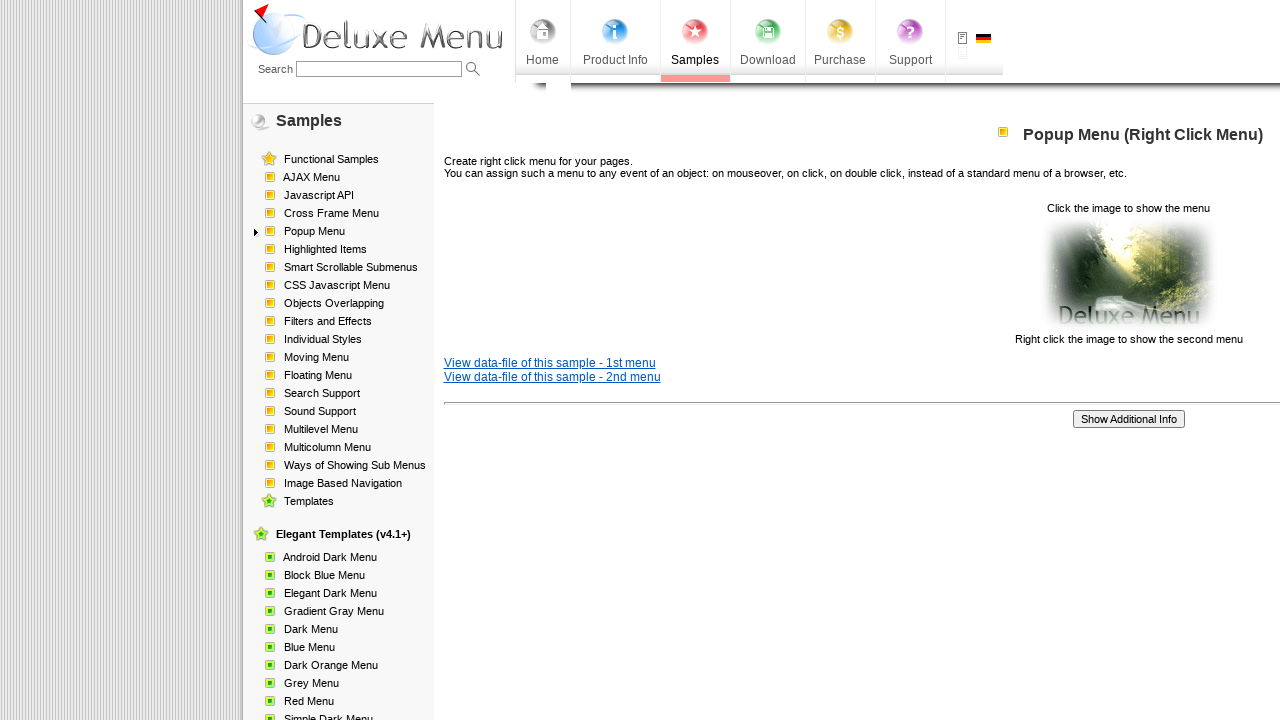

Right-clicked on image element to open context menu at (640, 274) on xpath=//p[contains(text(),'Click the image to show the menu')]
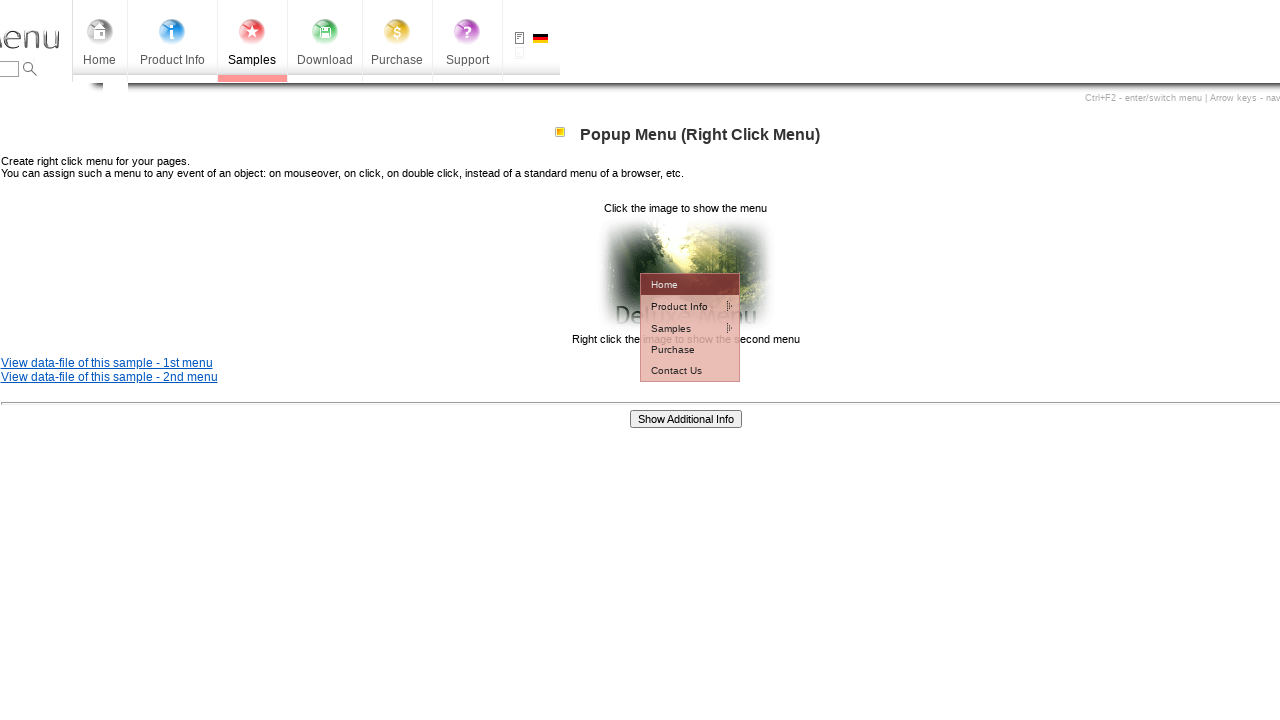

Clicked first context menu item at (677, 306) on #dm2m1i1tdT
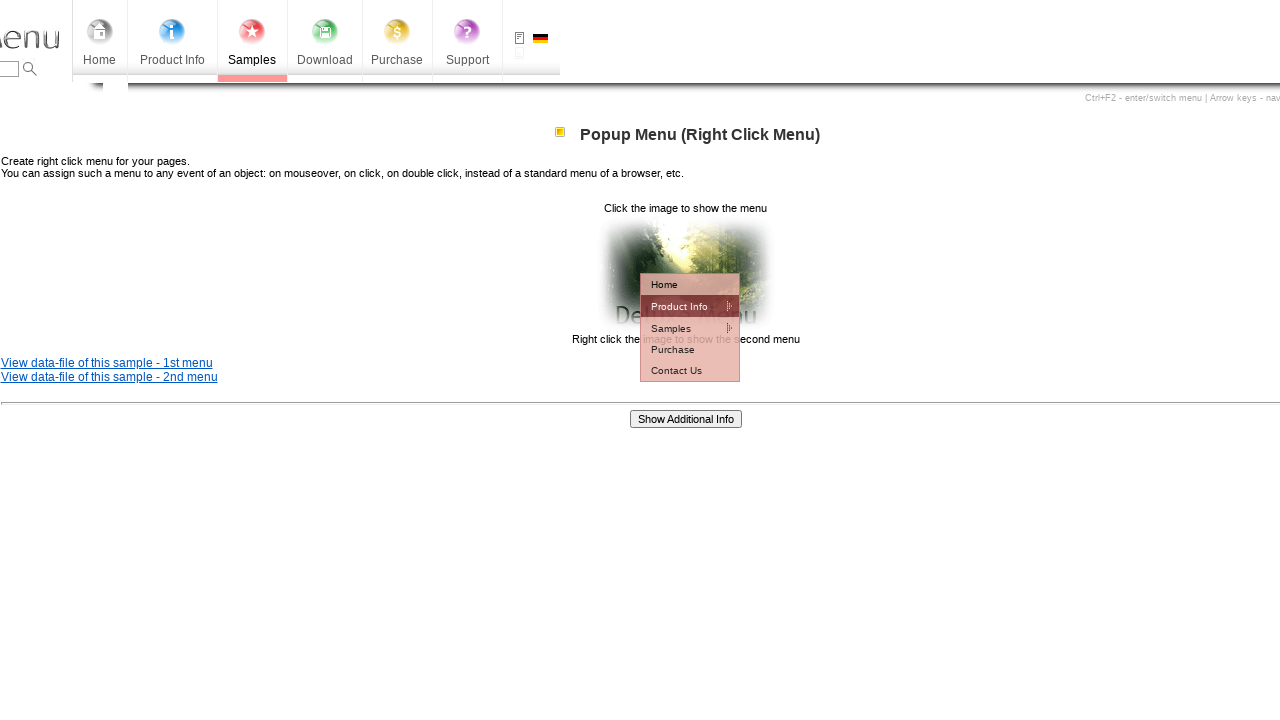

Clicked second context menu item at (788, 327) on #dm2m2i1tdT
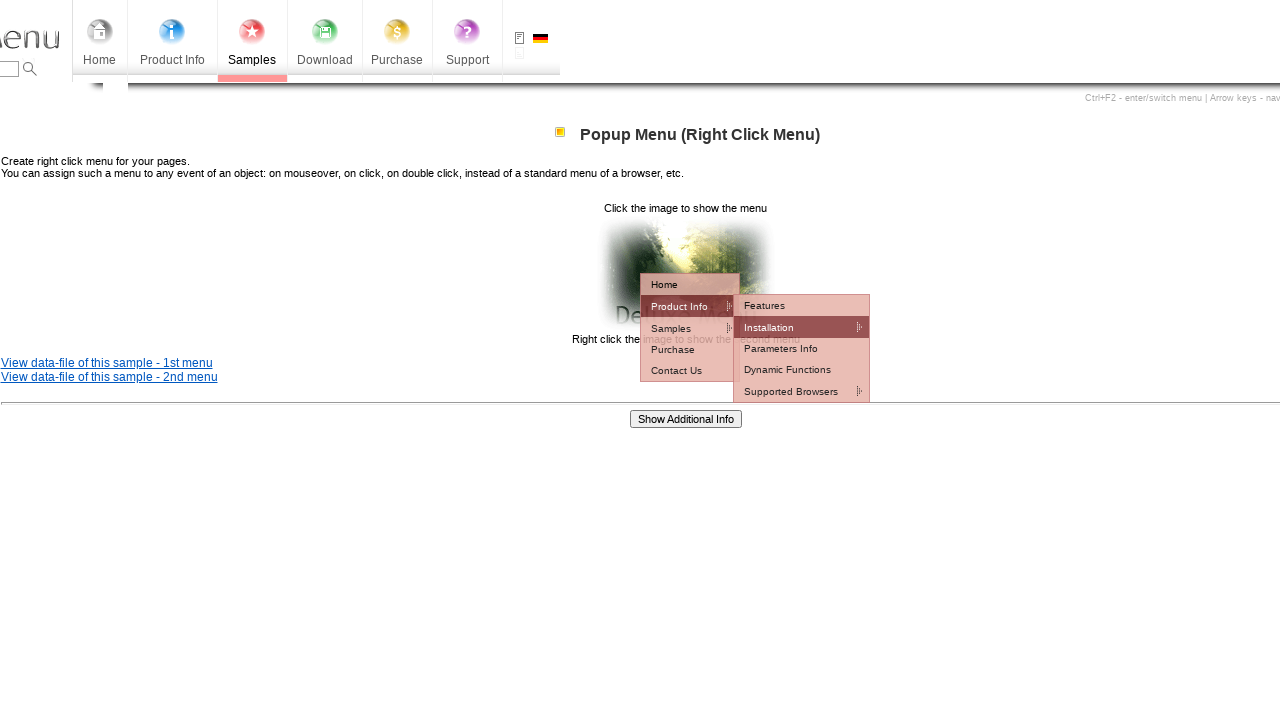

Clicked third context menu item at (915, 348) on #dm2m3i1tdT
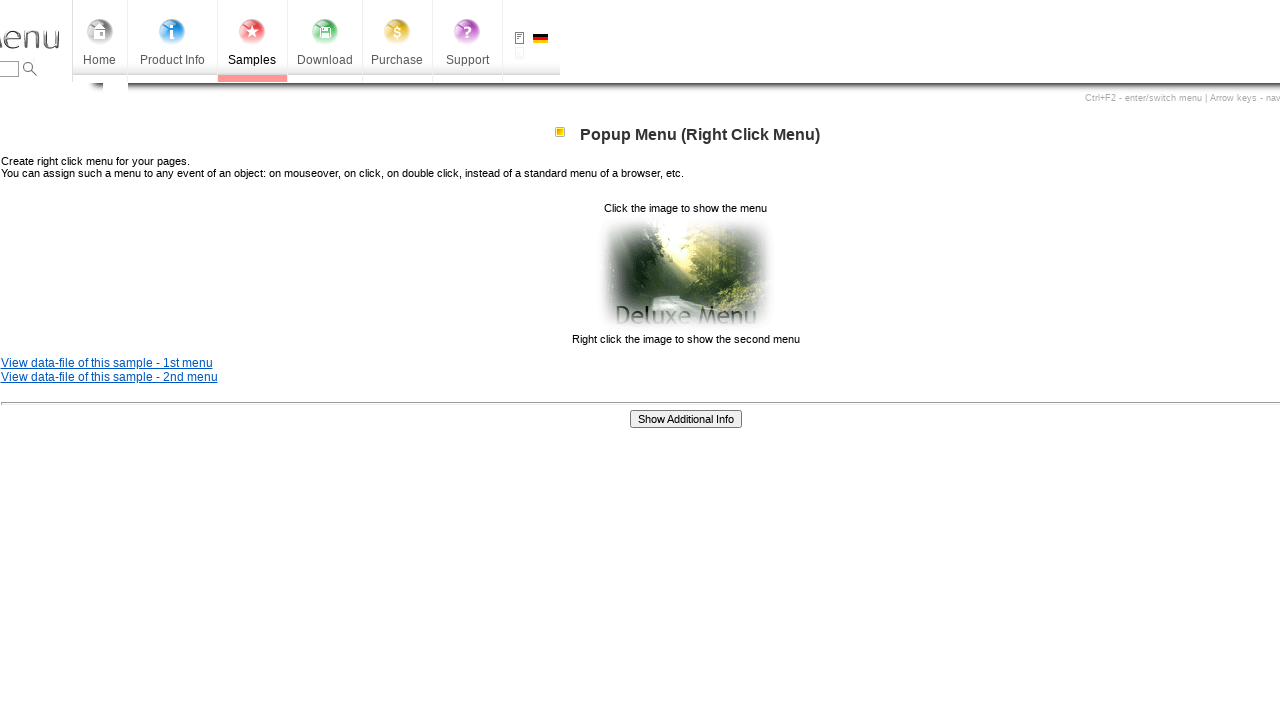

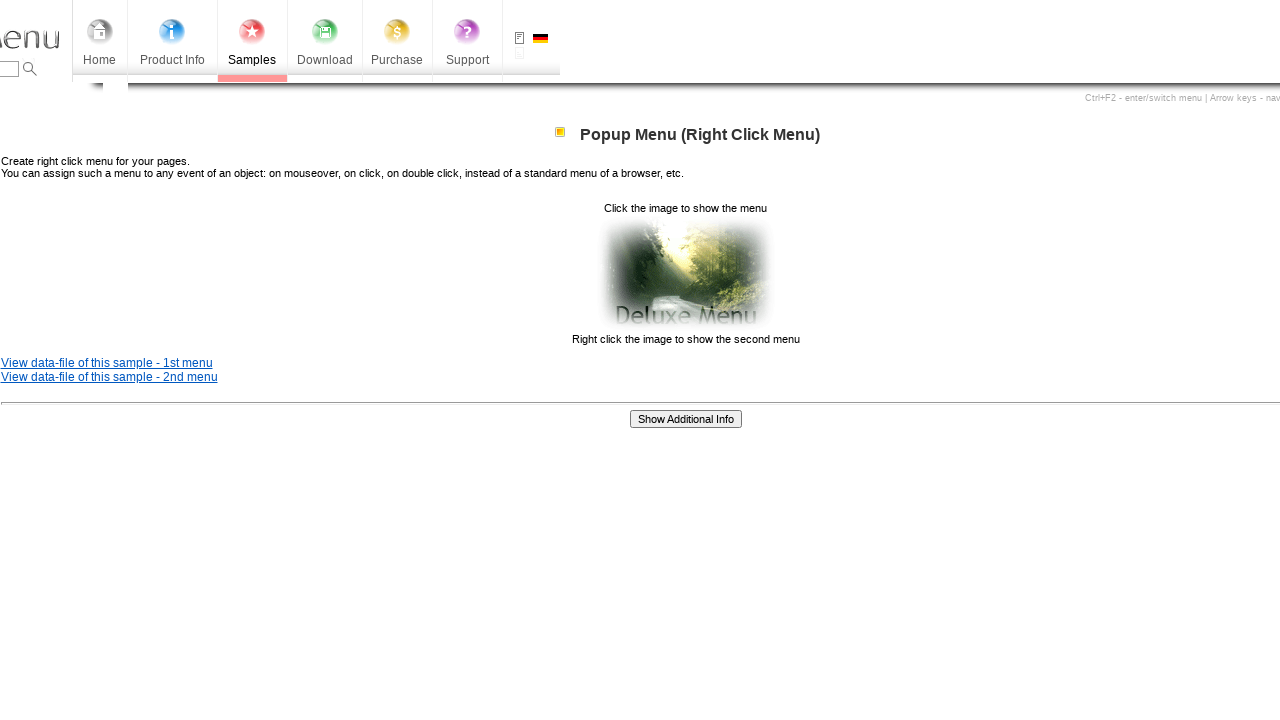